Tests fluent wait functionality by waiting for a countdown timer to end with specific text

Starting URL: https://automationfc.github.io/fluent-wait/

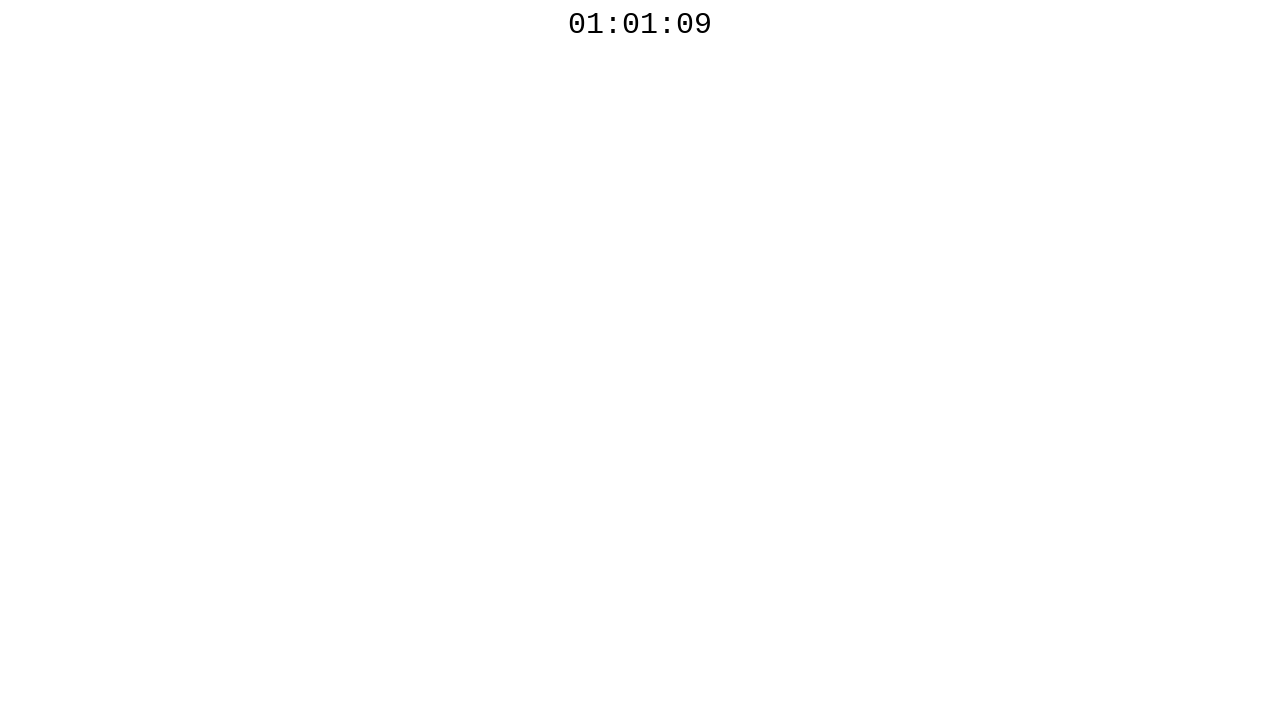

Waited for countdown timer to reach '00'
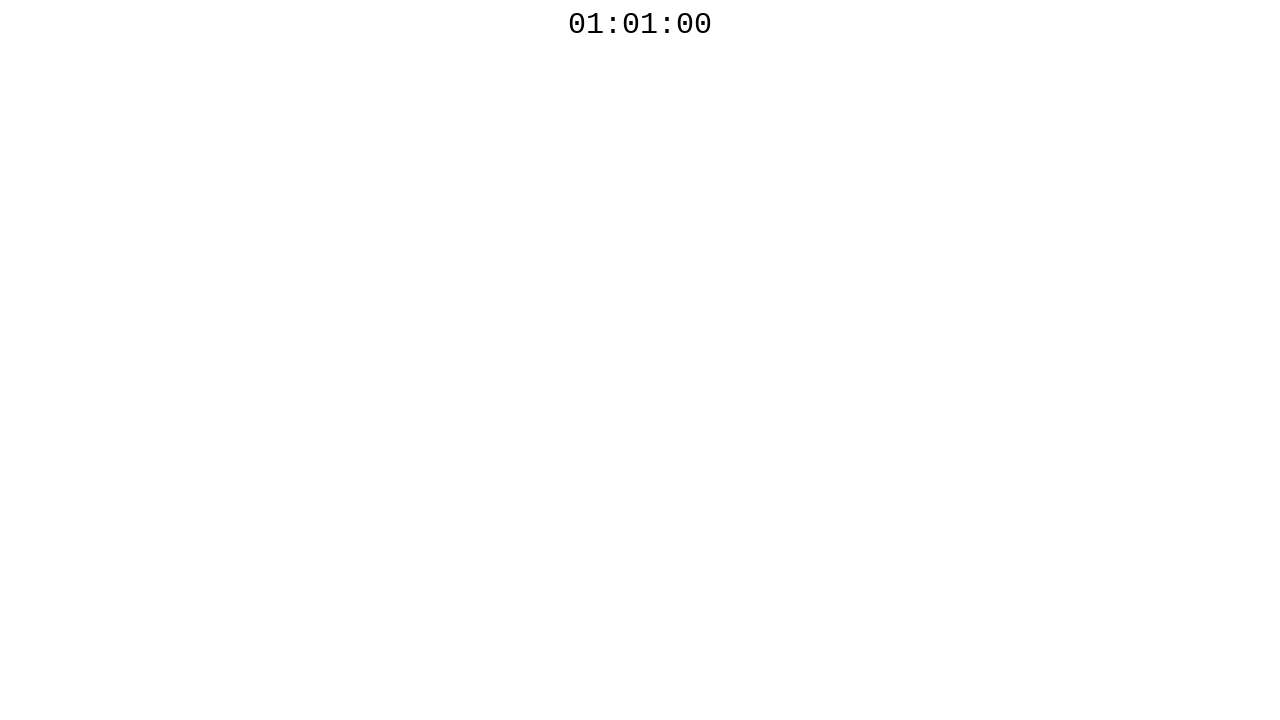

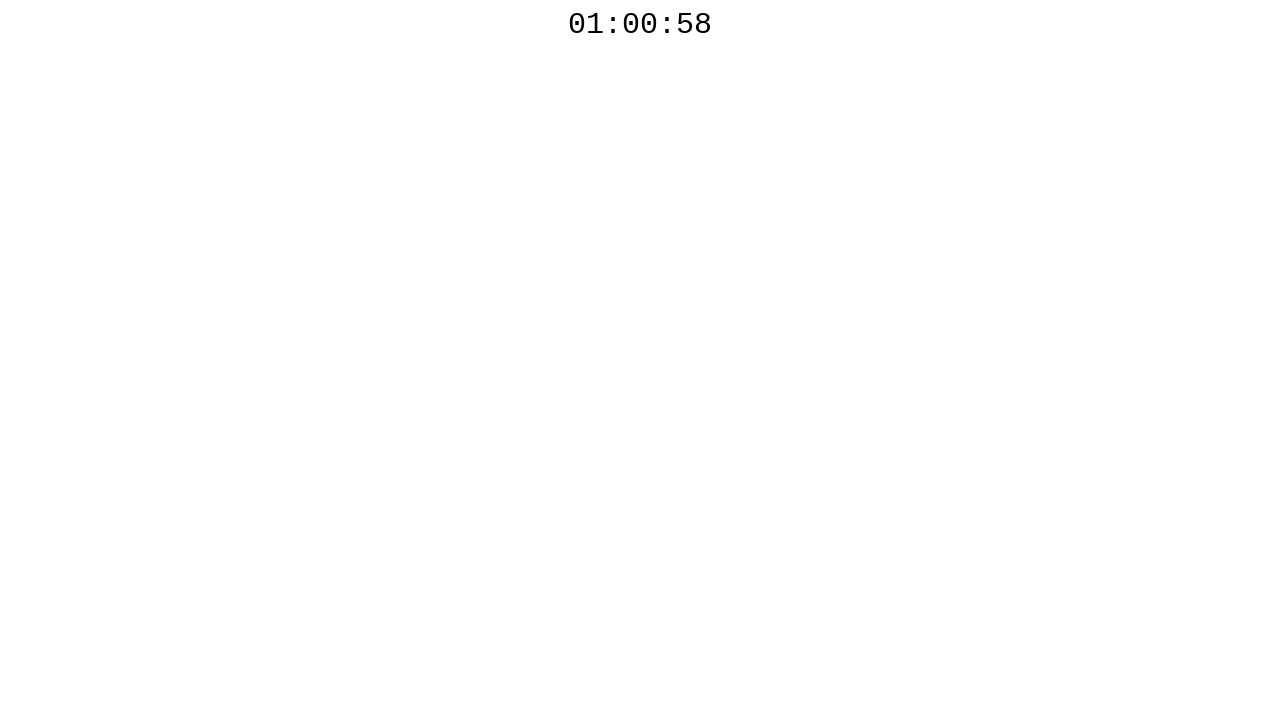